Navigates to Rahul Shetty Academy website, maximizes the browser window, and verifies the page loads correctly by checking the title and URL.

Starting URL: https://rahulshettyacademy.com/

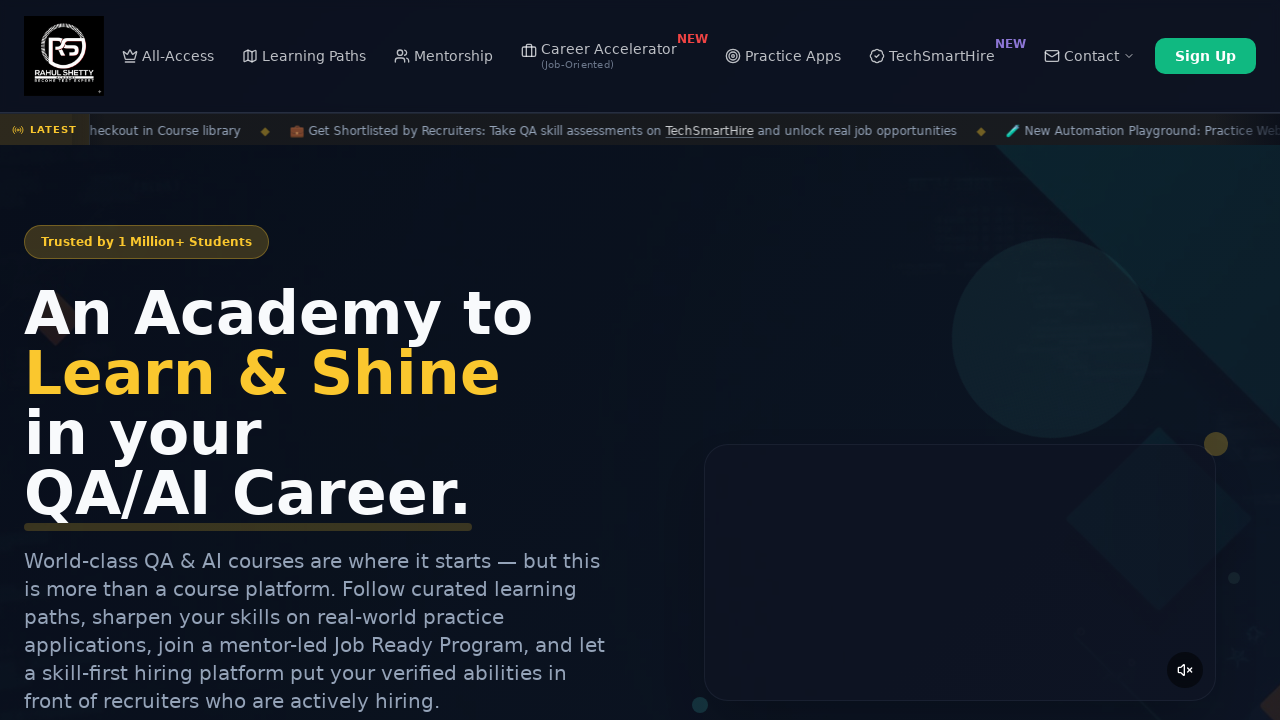

Set viewport size to 1920x1080 to simulate maximized window
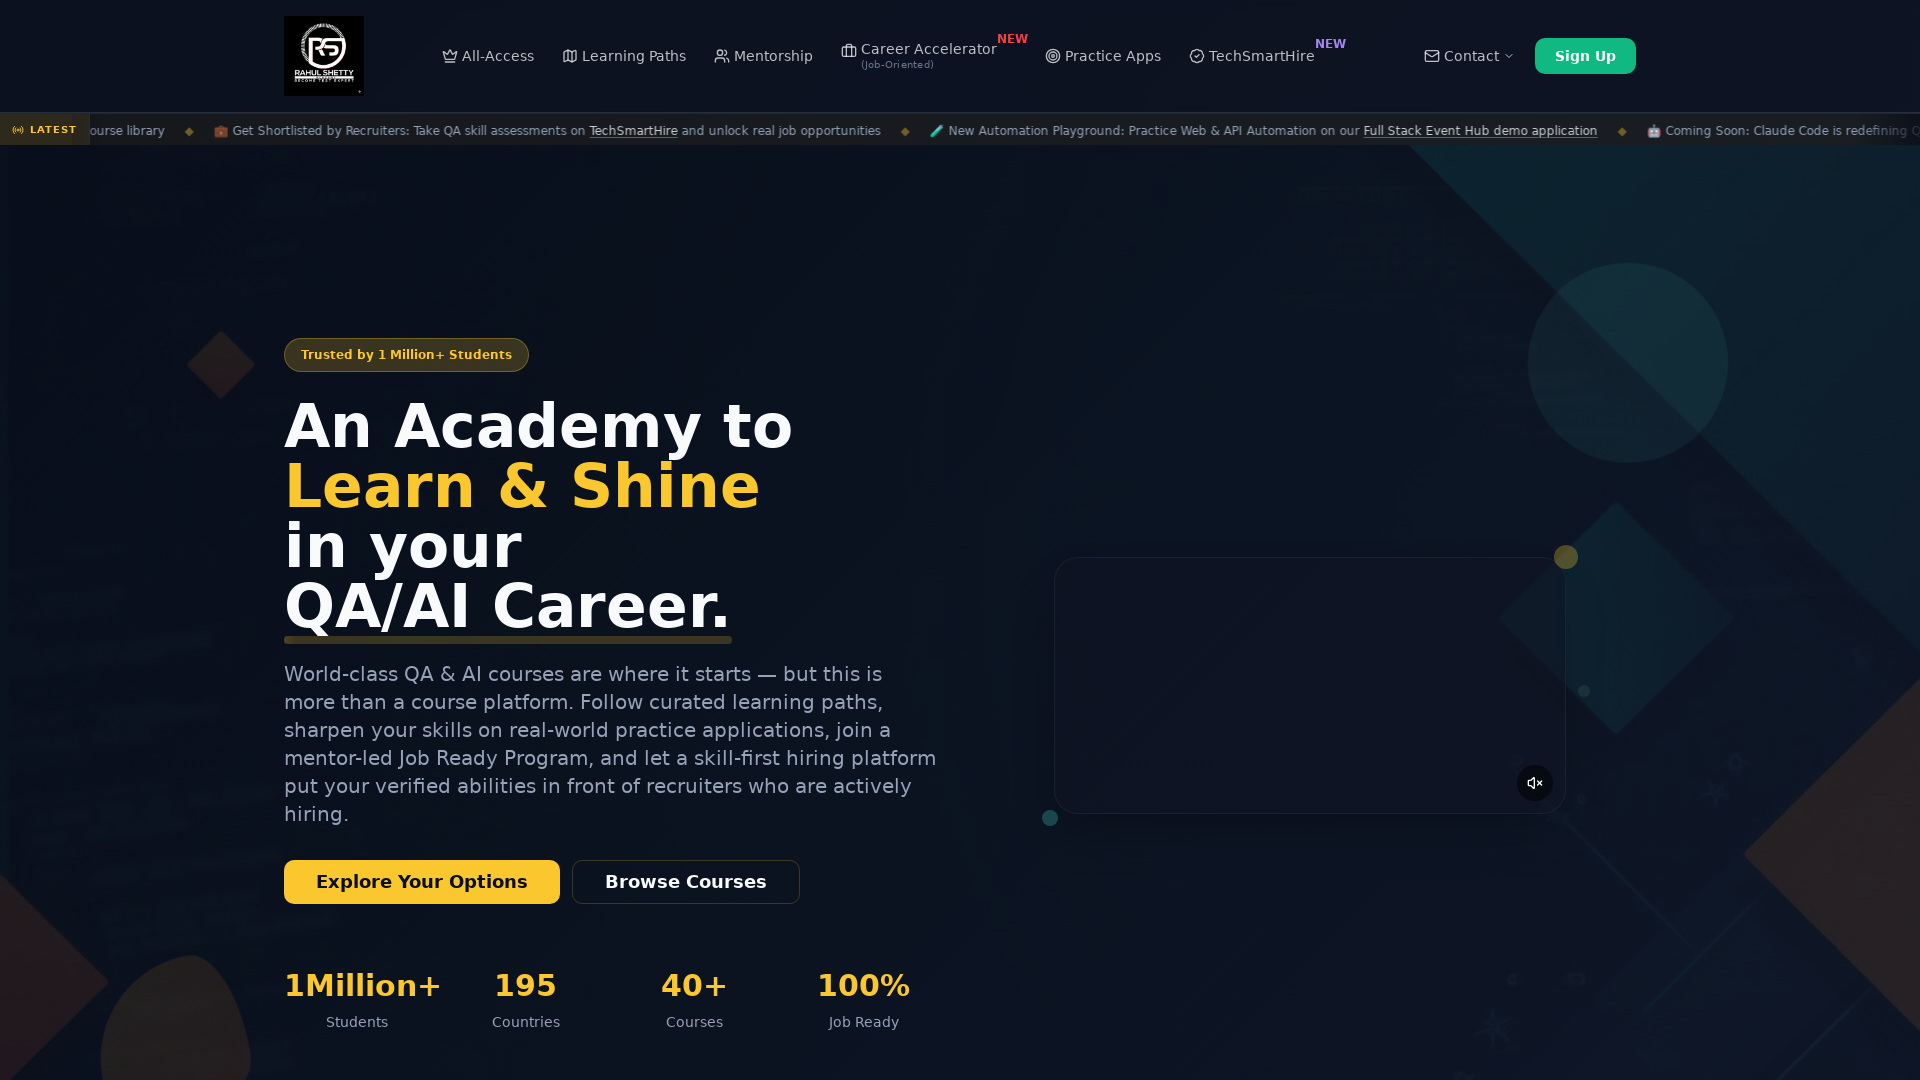

Retrieved page title: Rahul Shetty Academy | QA Automation, Playwright, AI Testing & Online Training
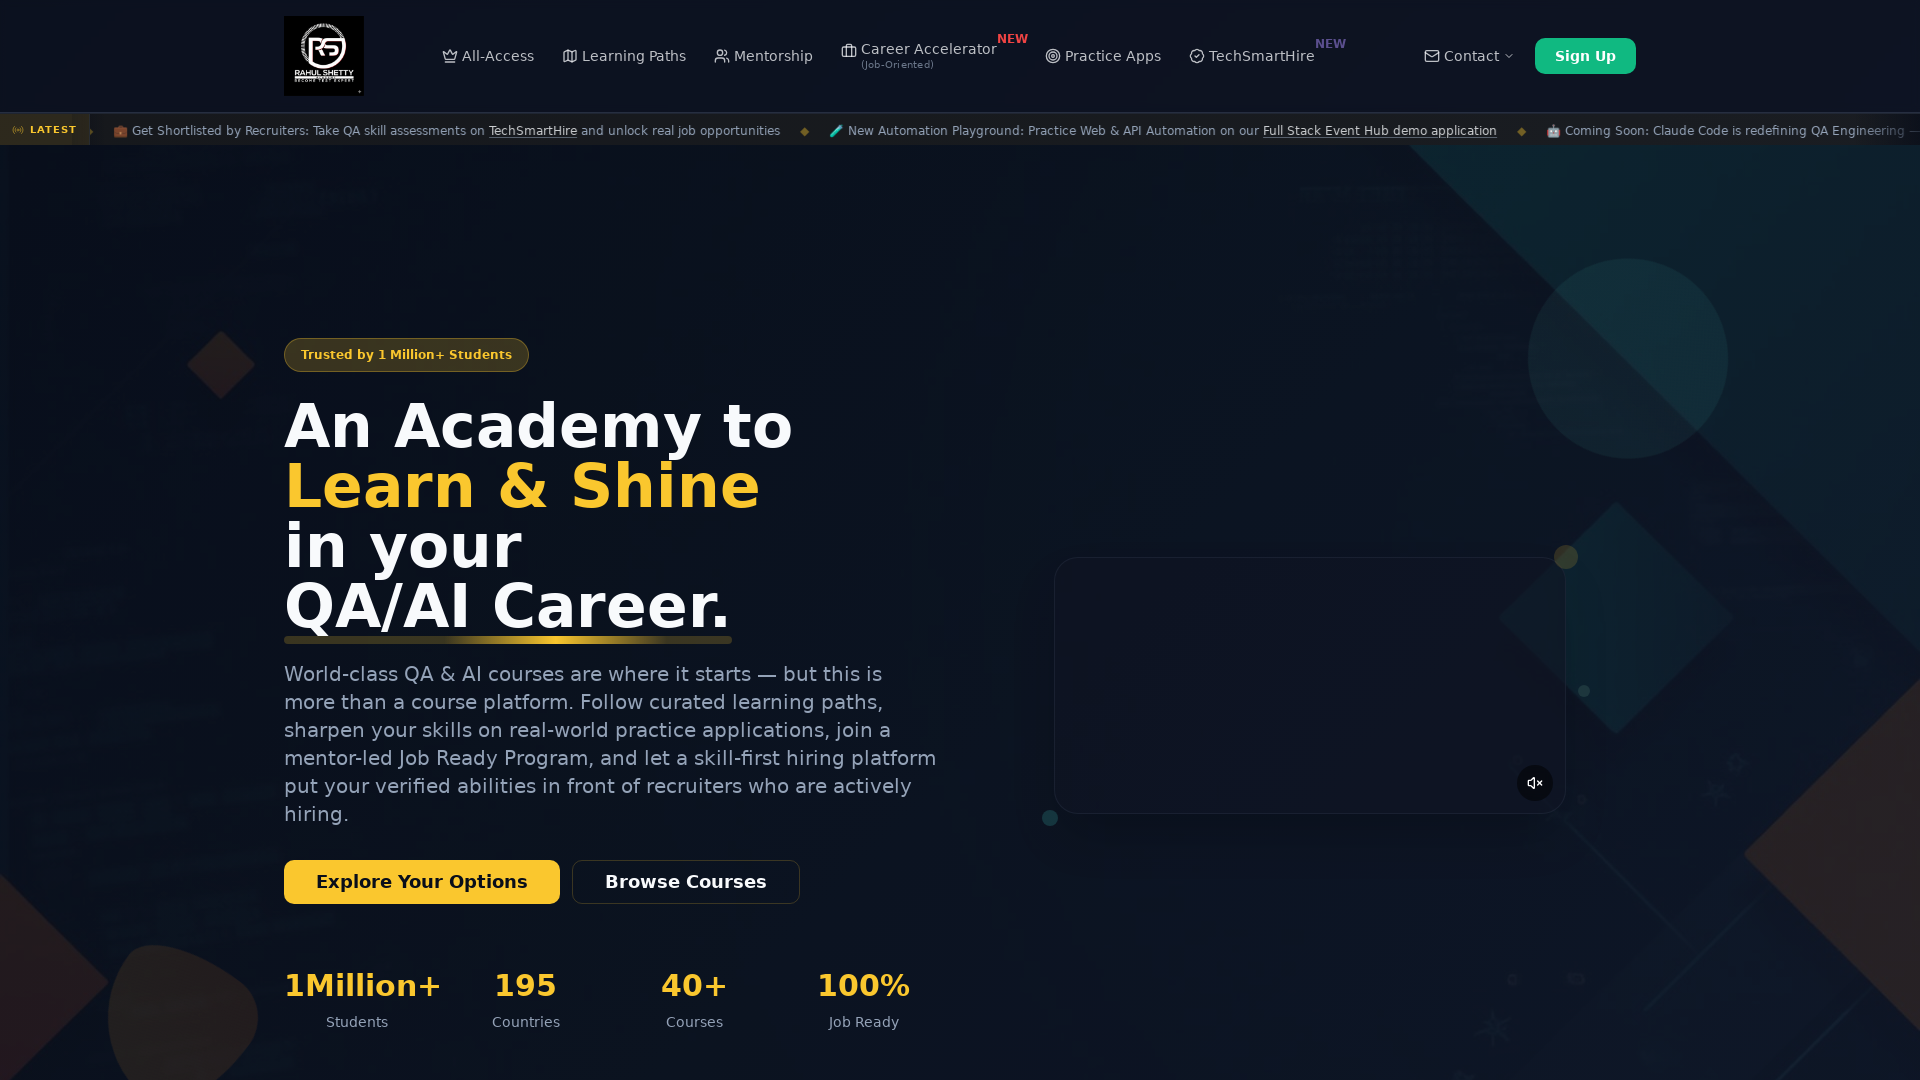

Retrieved current URL: https://rahulshettyacademy.com/
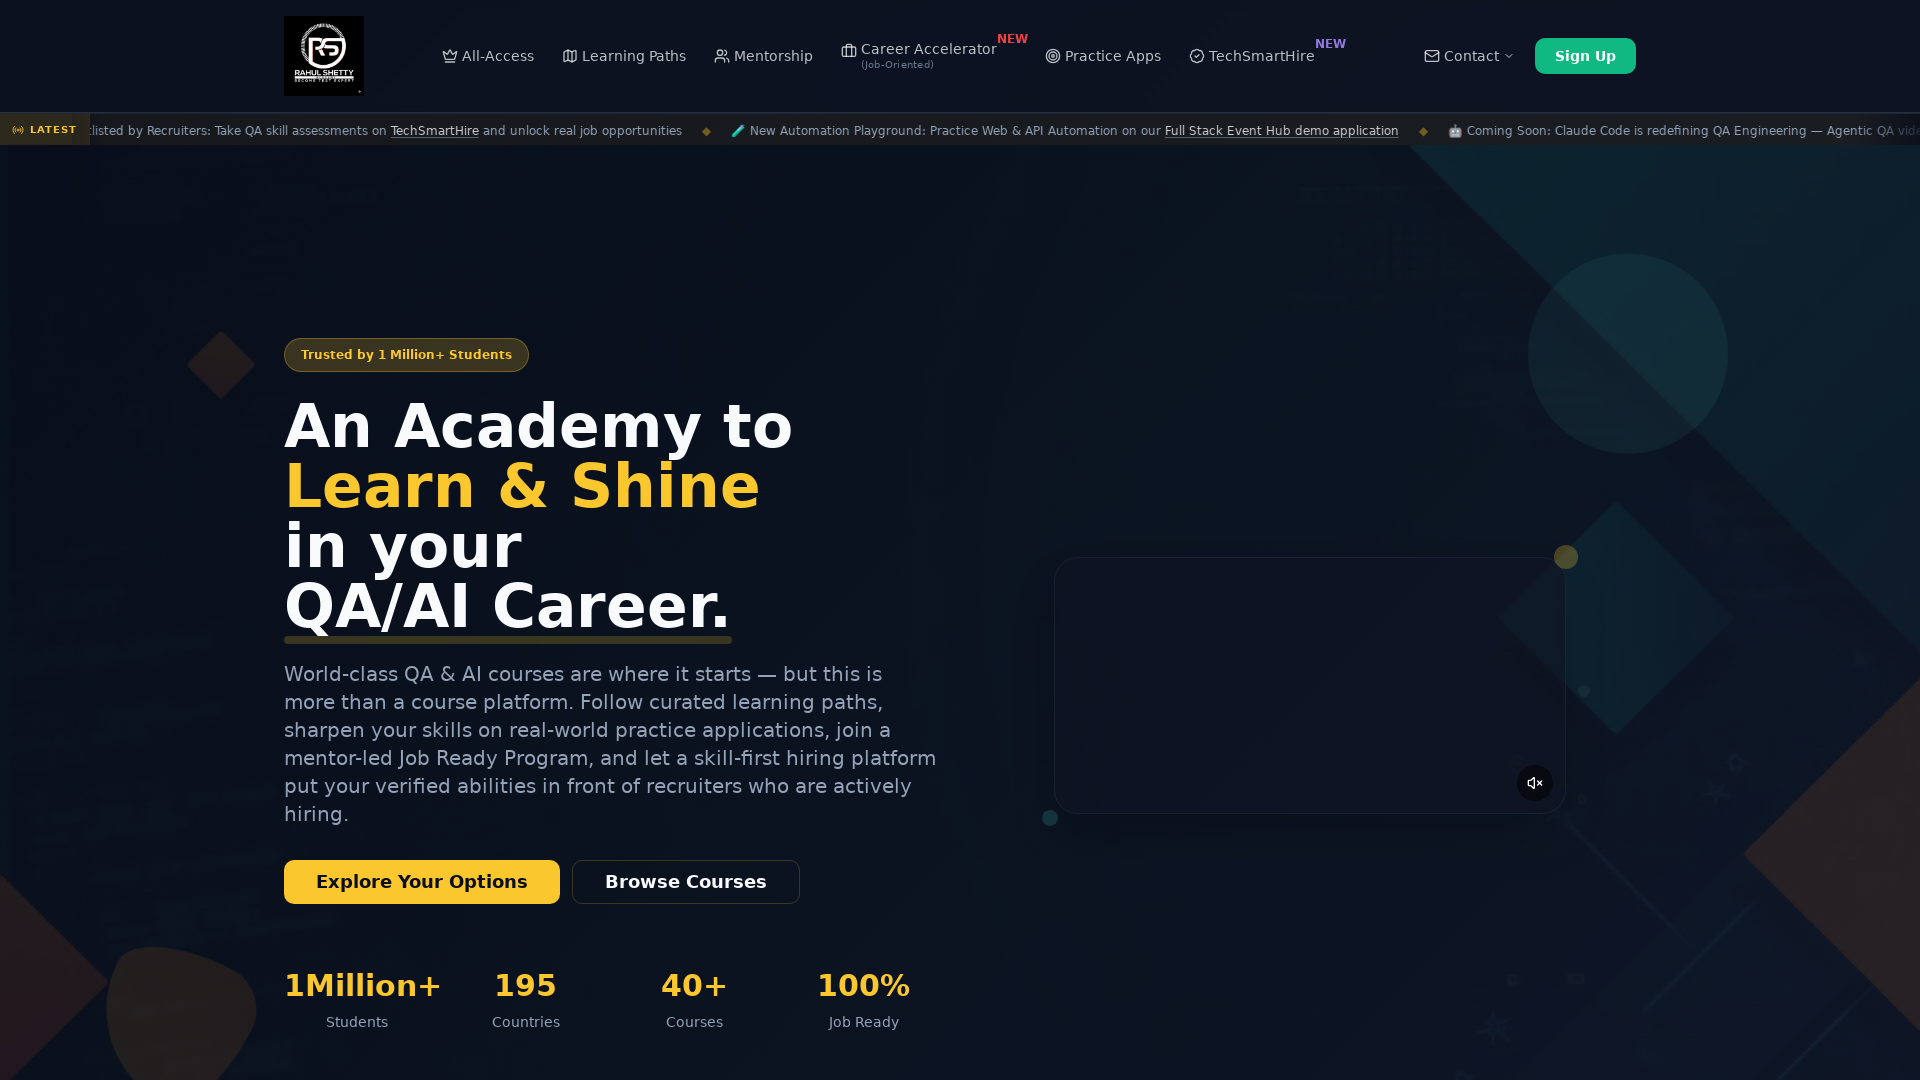

Waited for page to reach domcontentloaded state
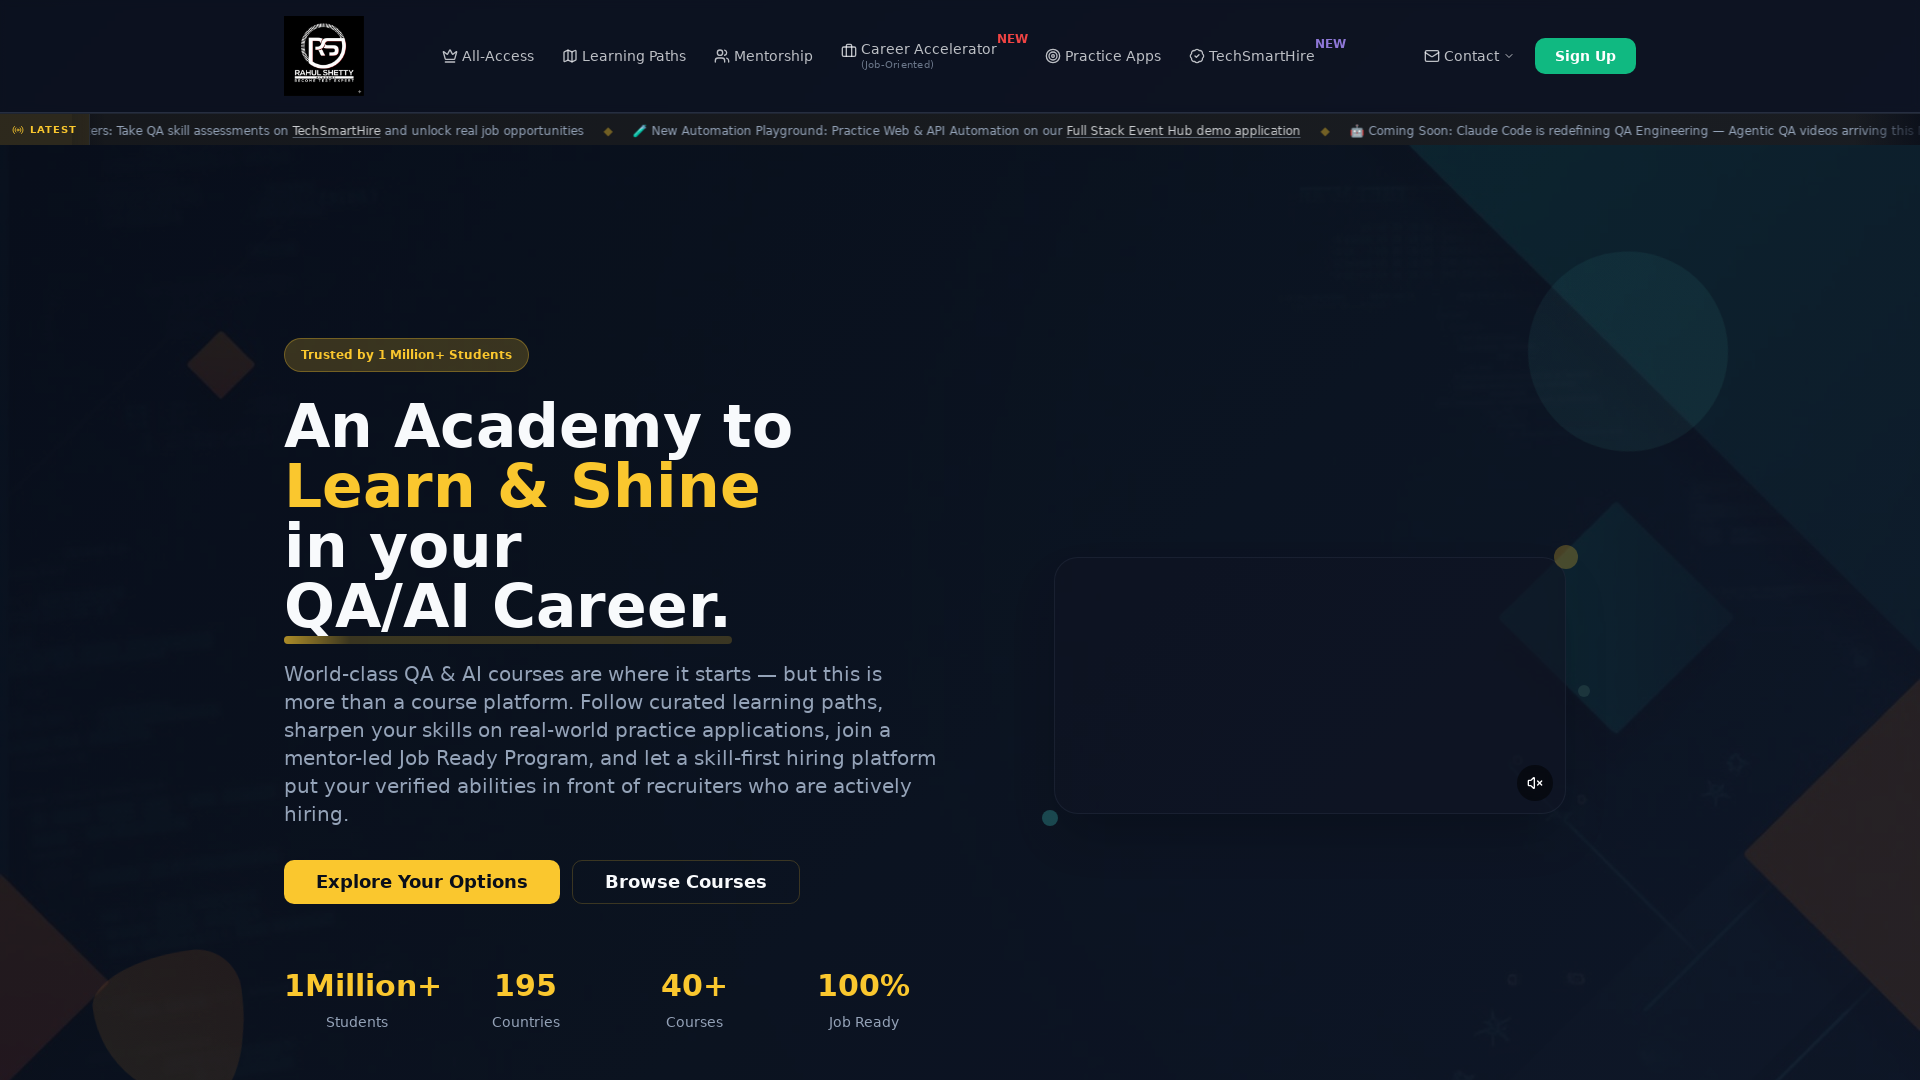

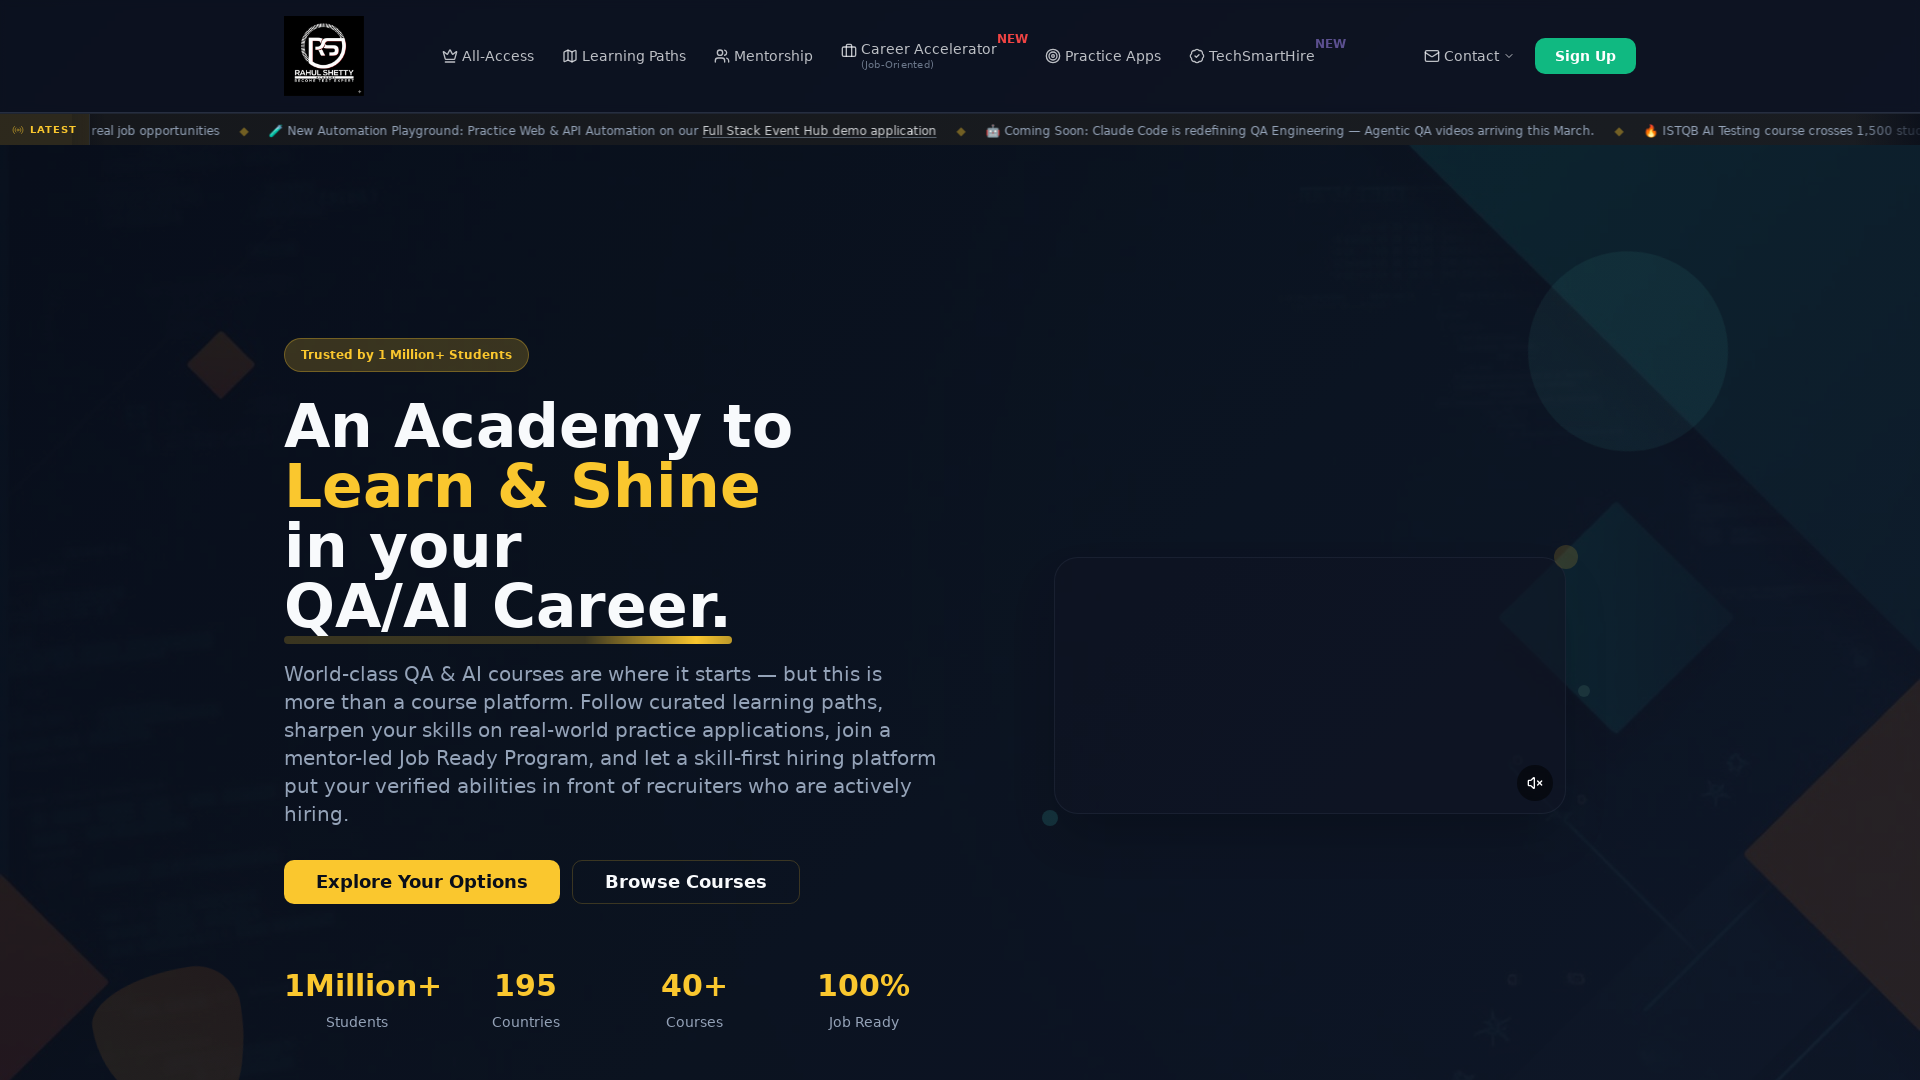